Navigates to a learning management system, clicks on the "All Courses" link, and verifies that there are 3 courses displayed on the page

Starting URL: https://alchemy.hguy.co/lms/

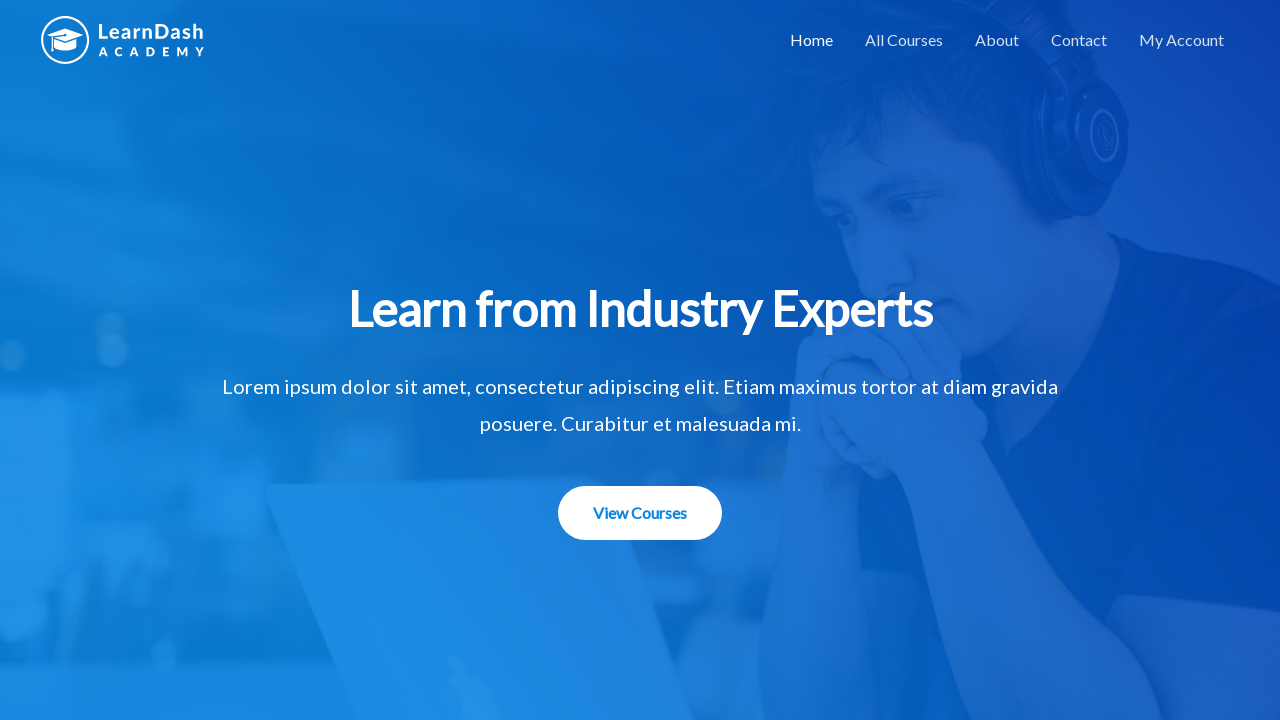

Navigated to LMS homepage at https://alchemy.hguy.co/lms/
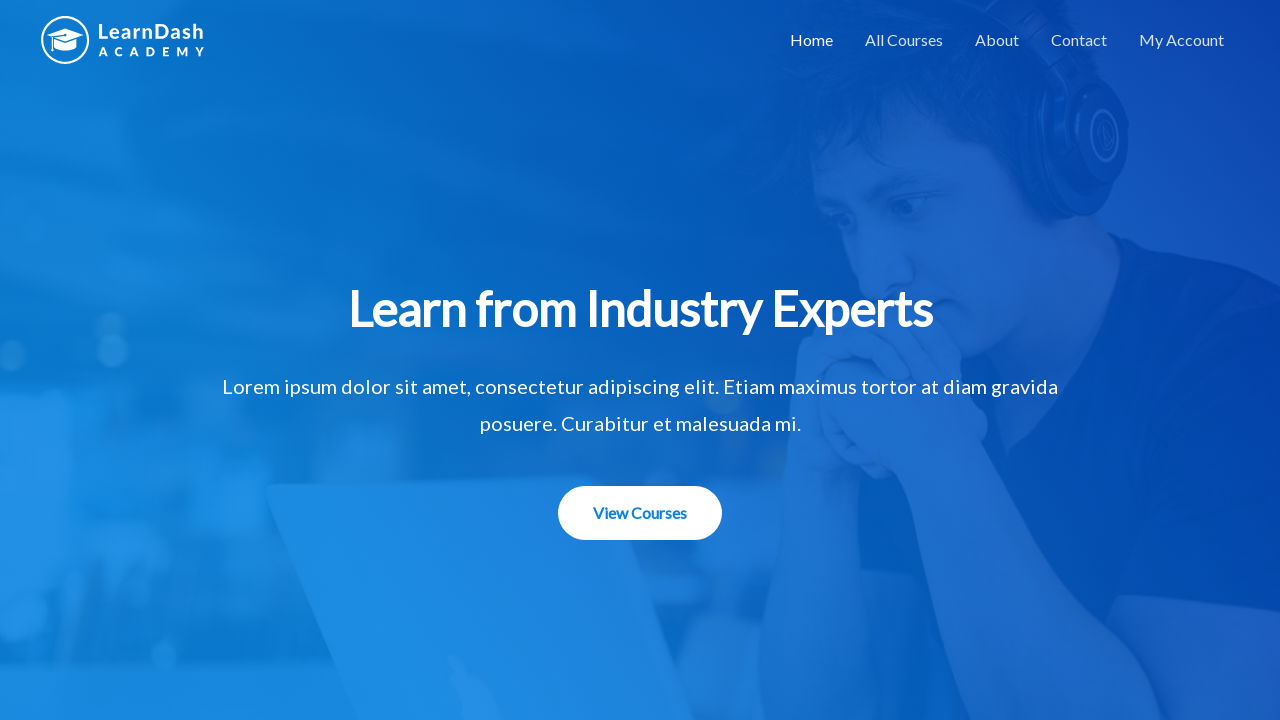

Clicked on 'All Courses' link at (904, 40) on xpath=//a[@href='https://alchemy.hguy.co/lms/all-courses/']
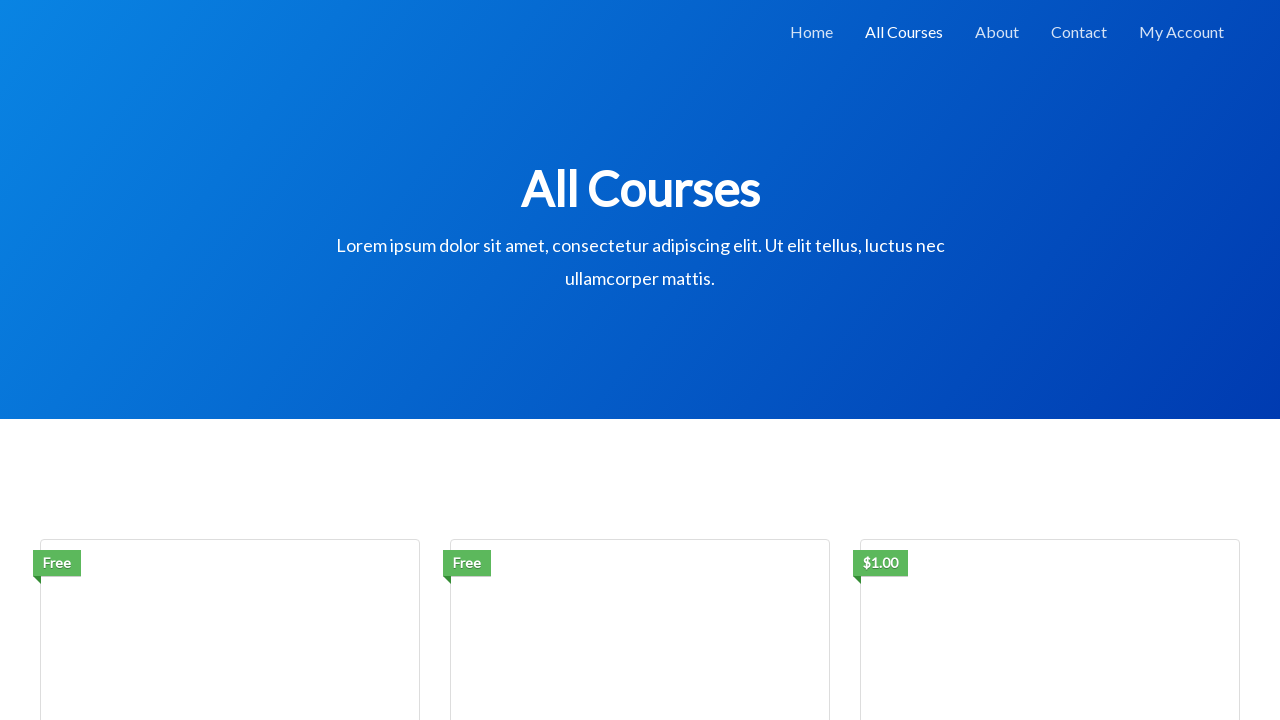

Course grid buttons loaded successfully
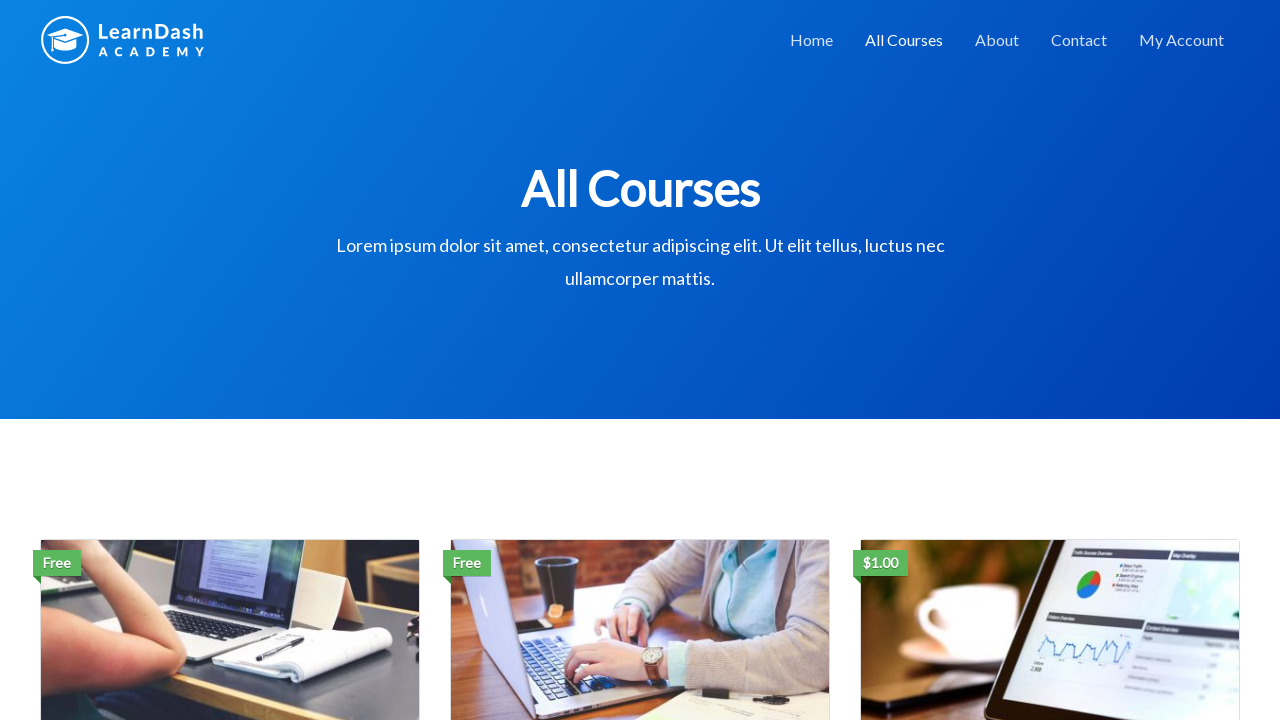

Verified that 3 courses are displayed on the page
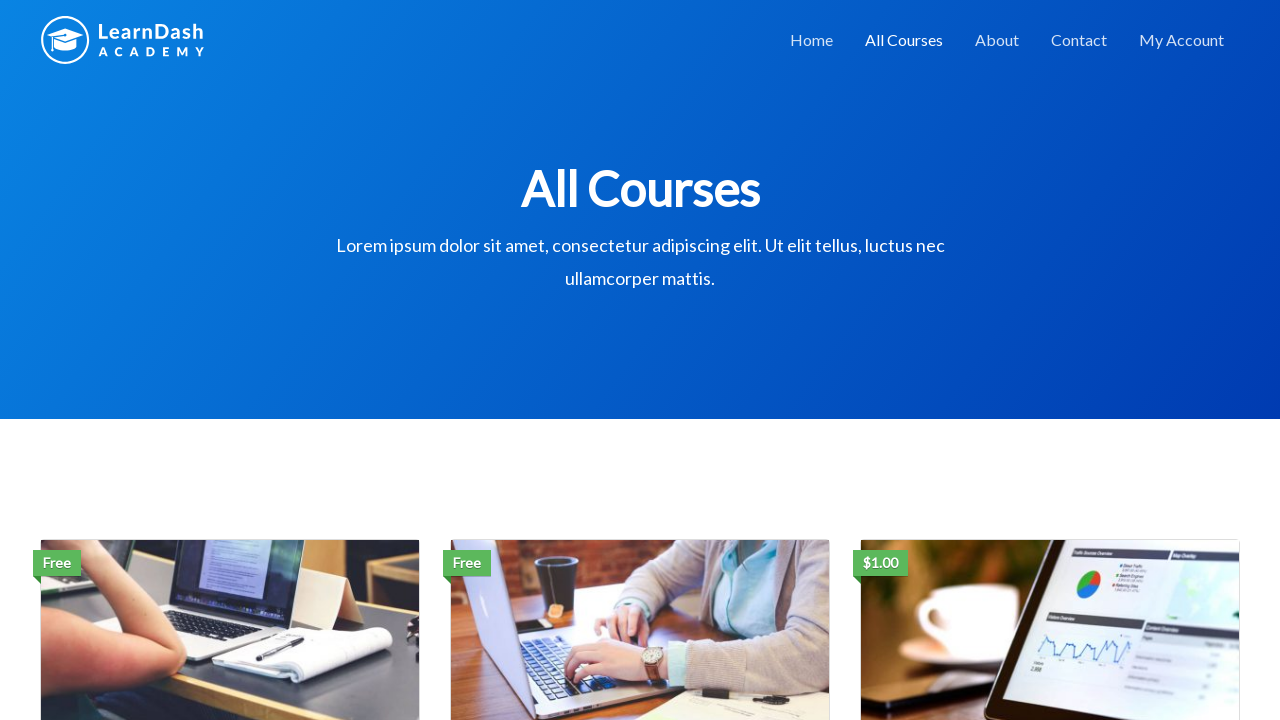

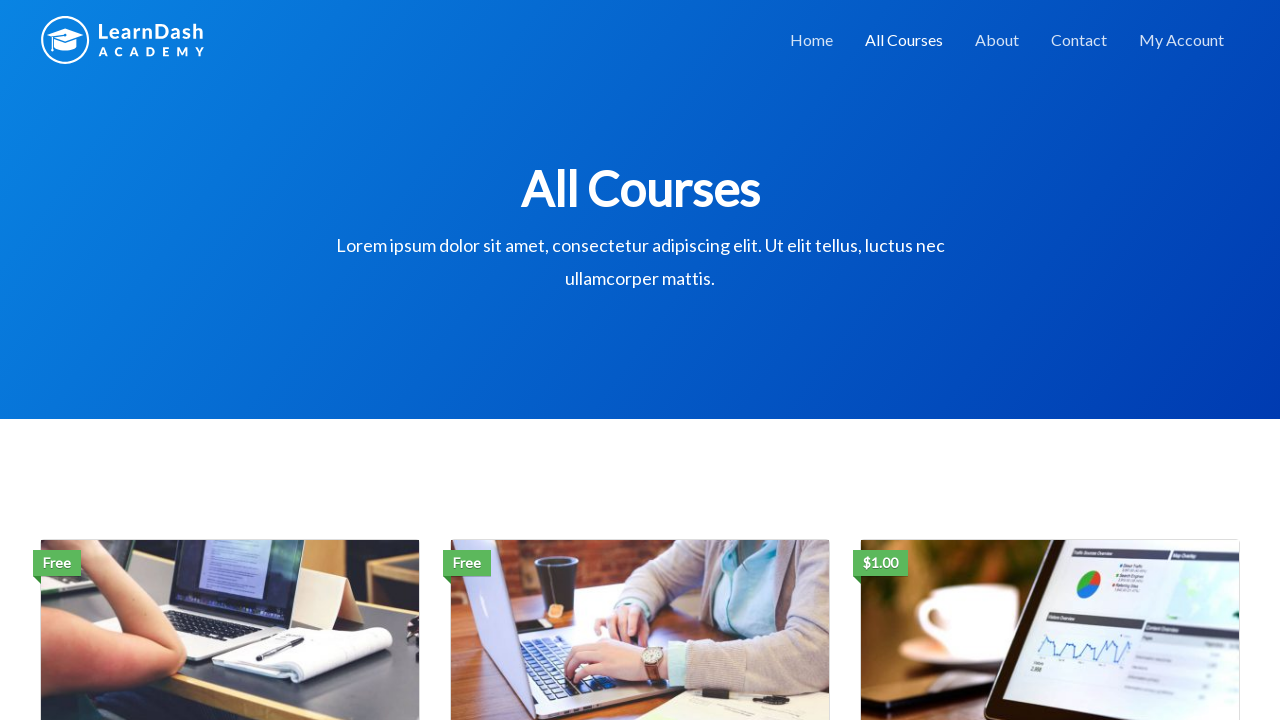